Tests dynamic controls on a practice website by interacting with a checkbox (clicking it if not selected) and an input field (enabling it via button click, waiting for it to become enabled, then typing text into it).

Starting URL: https://the-internet.herokuapp.com/dynamic_controls

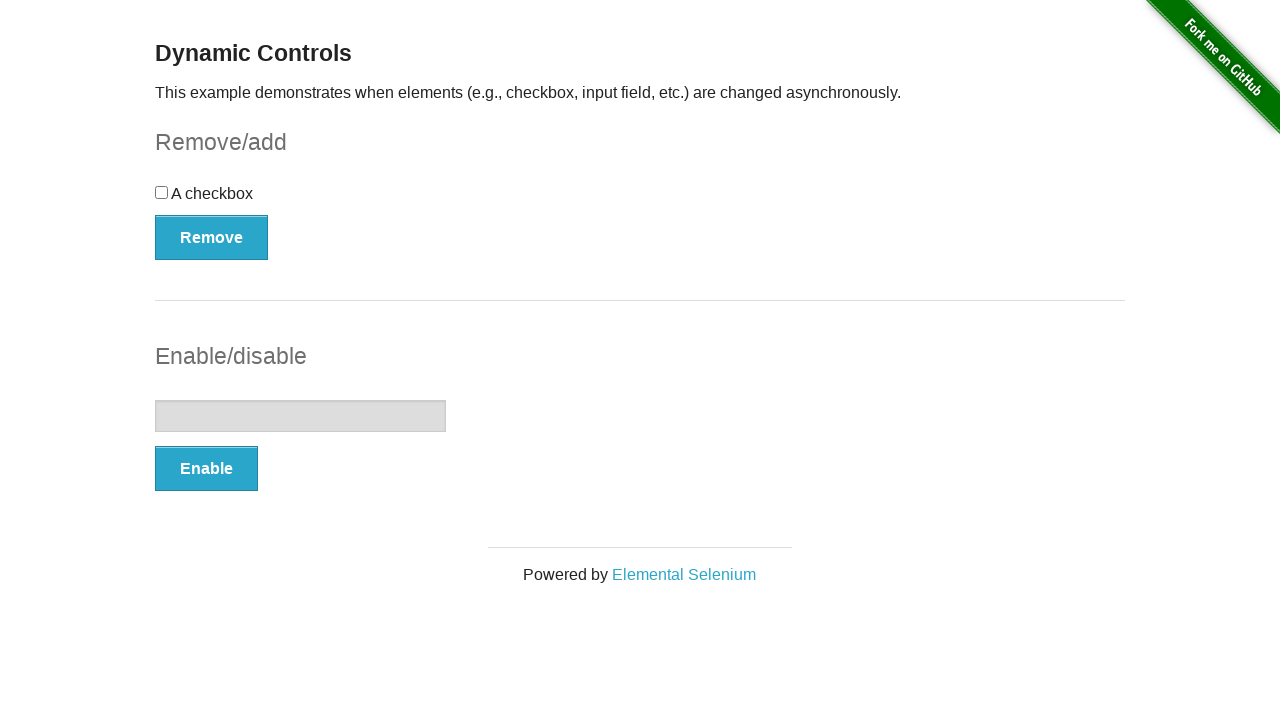

Located checkbox form element
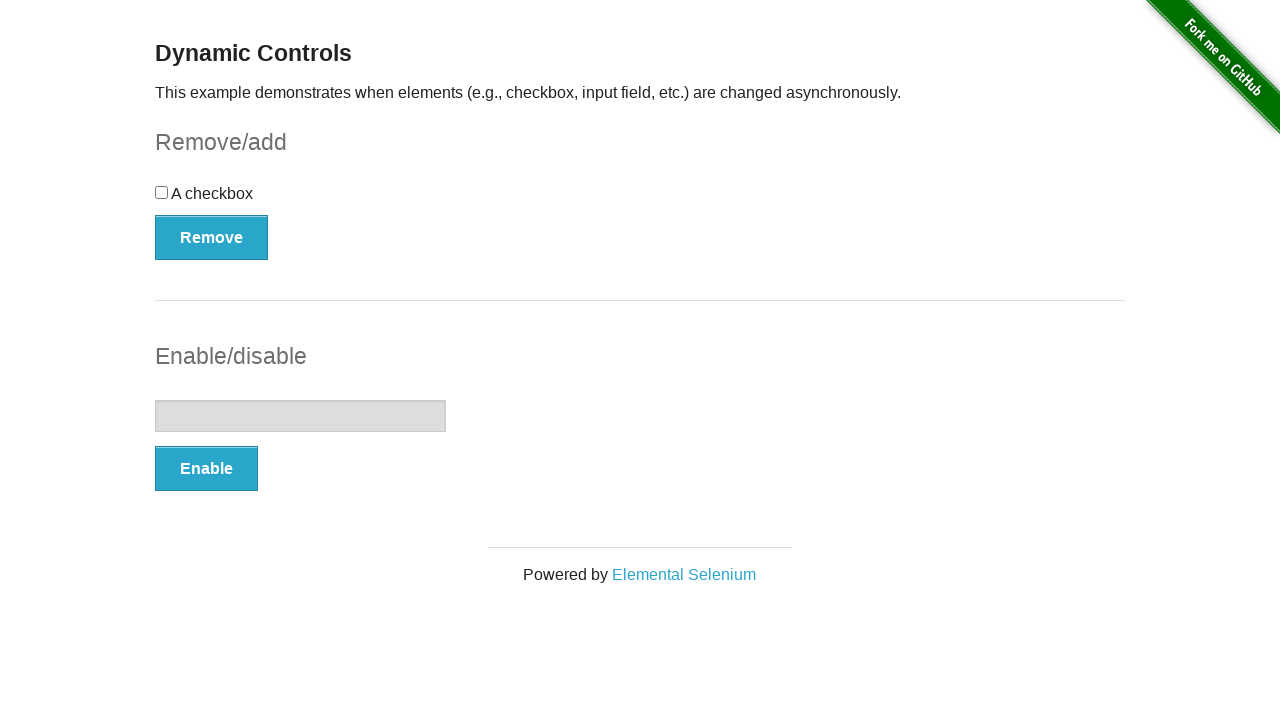

Located checkbox input element
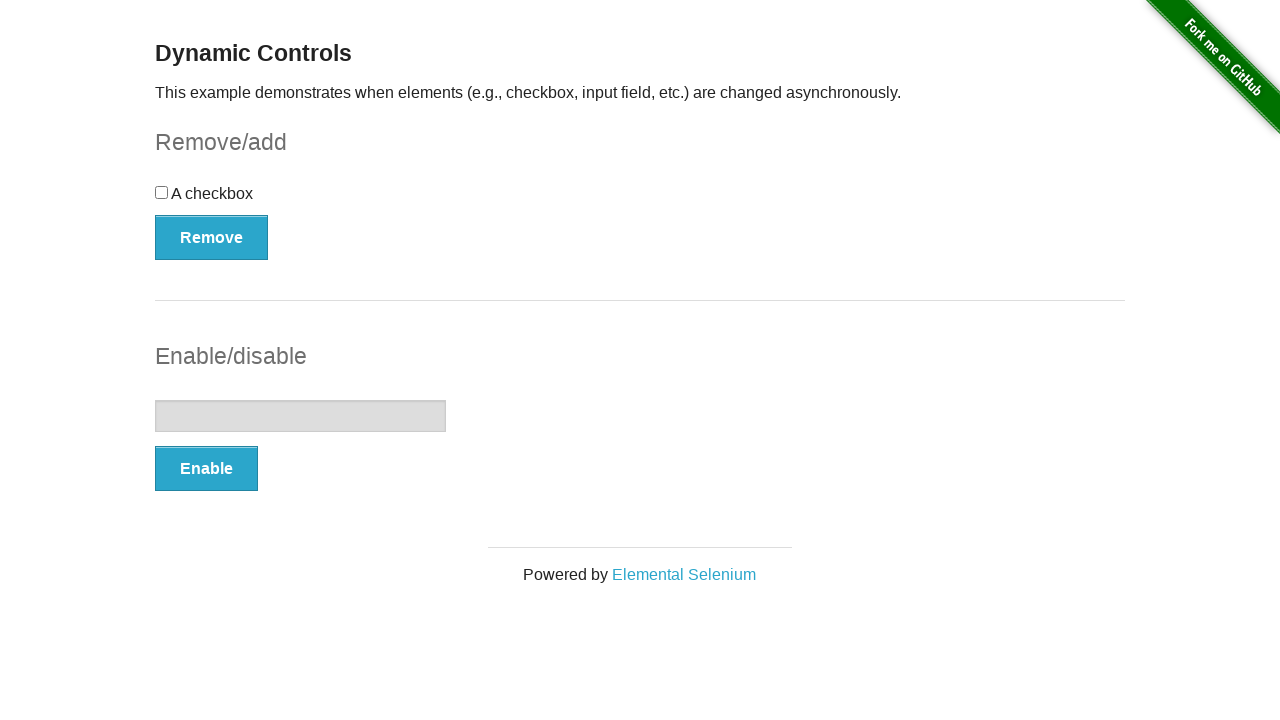

Checked checkbox state - it was unchecked
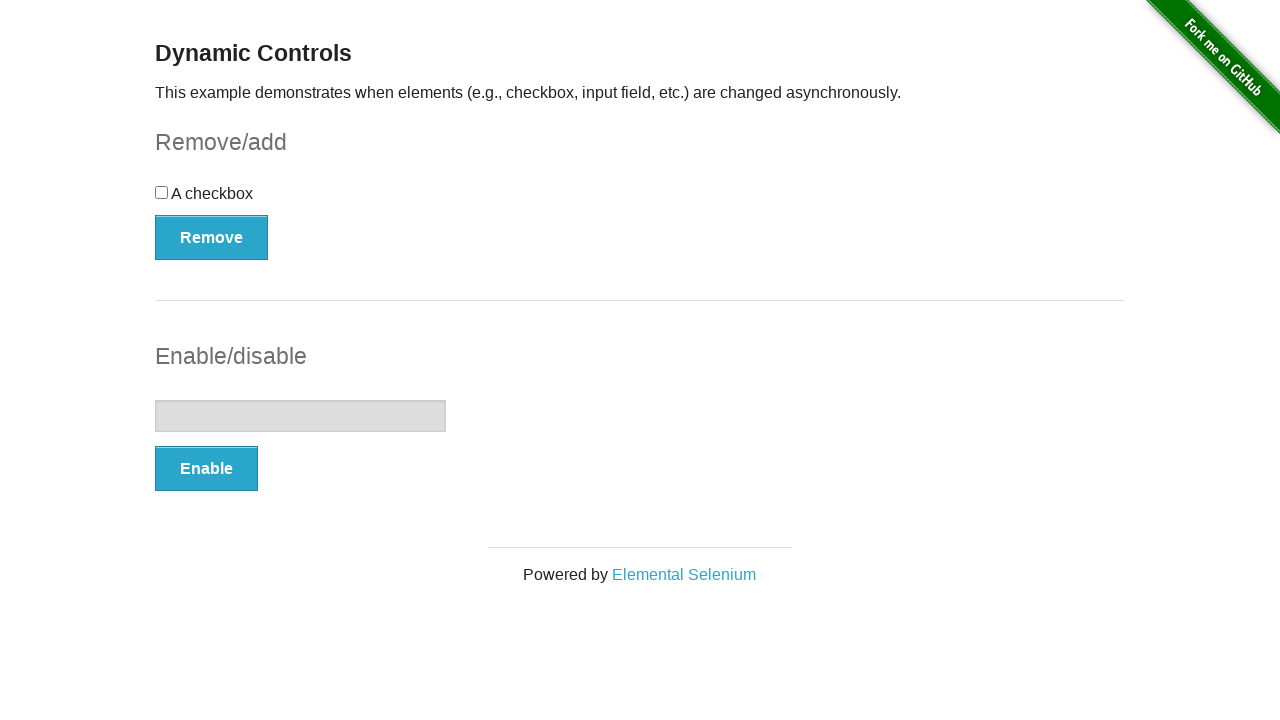

Clicked checkbox to select it at (162, 192) on #checkbox >> input
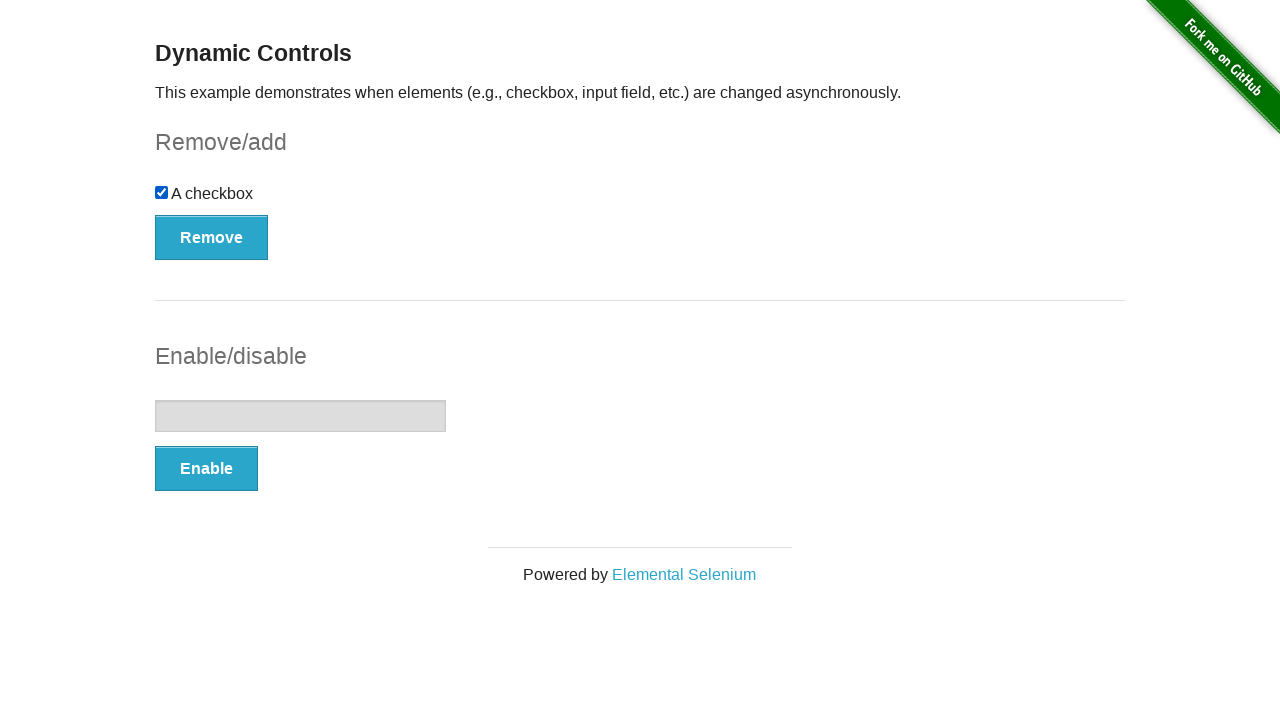

Located input form element
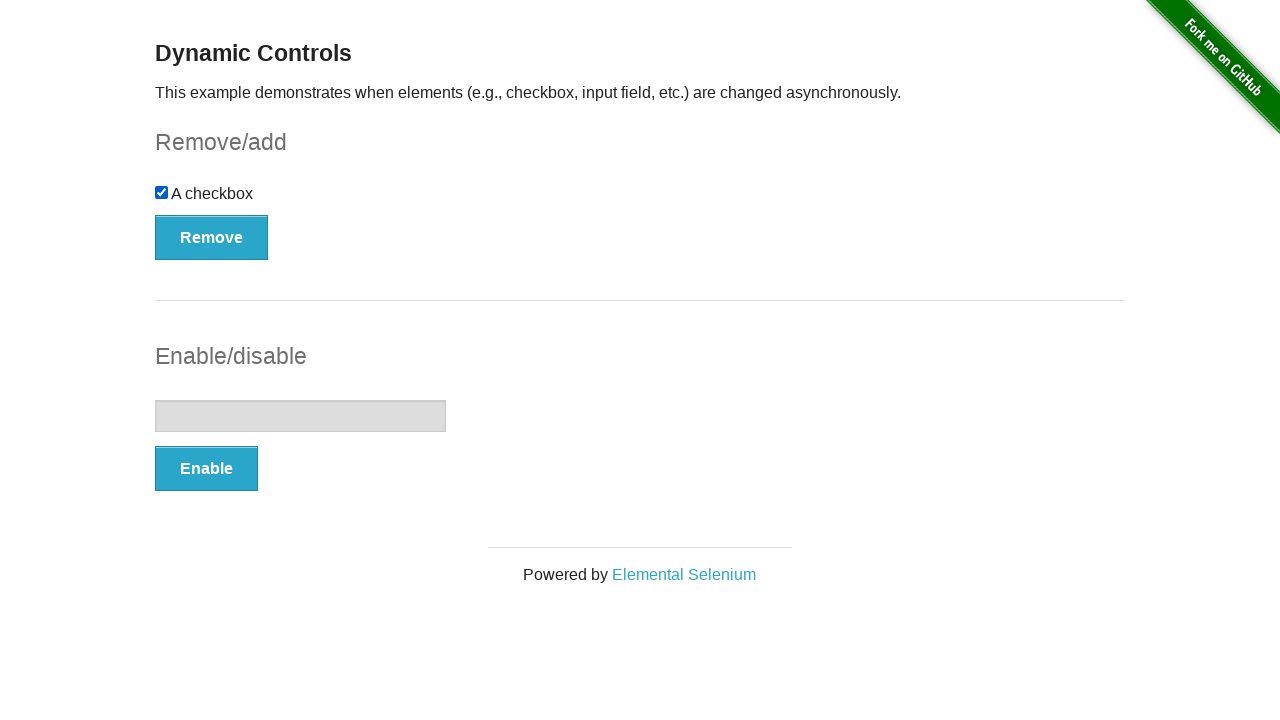

Located input field element
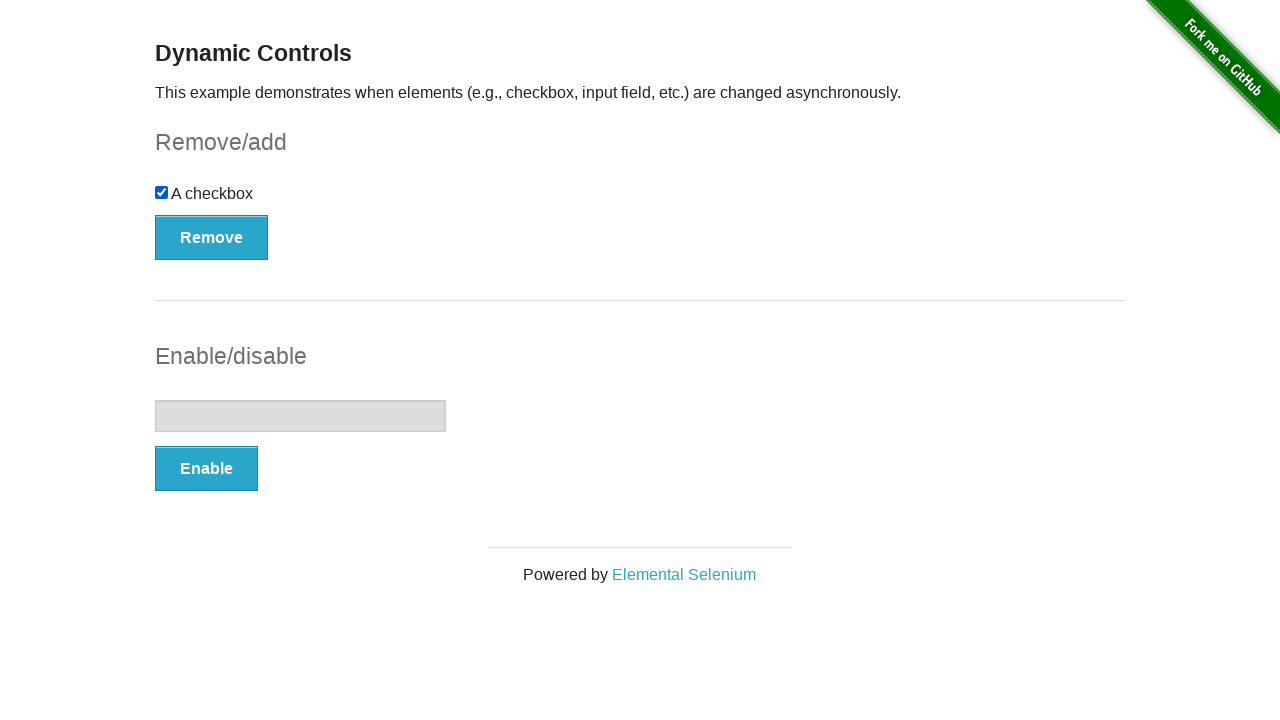

Located enable button element
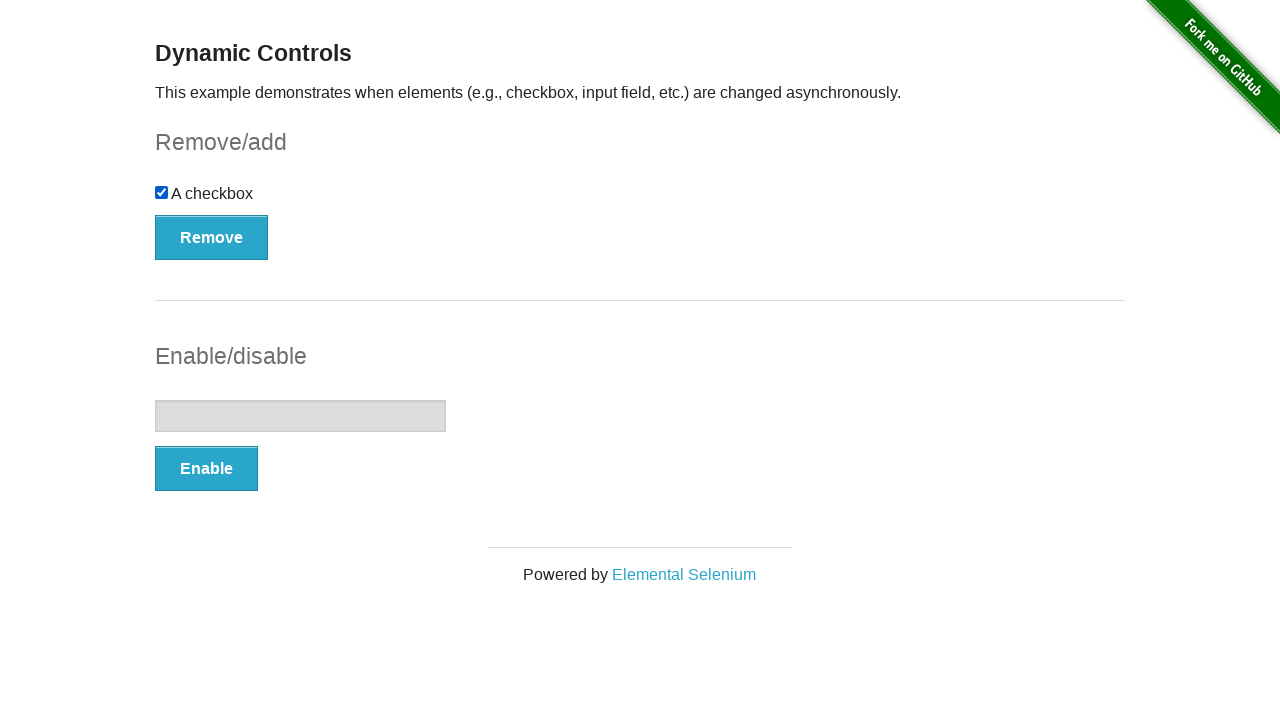

Checked input field state - it was disabled
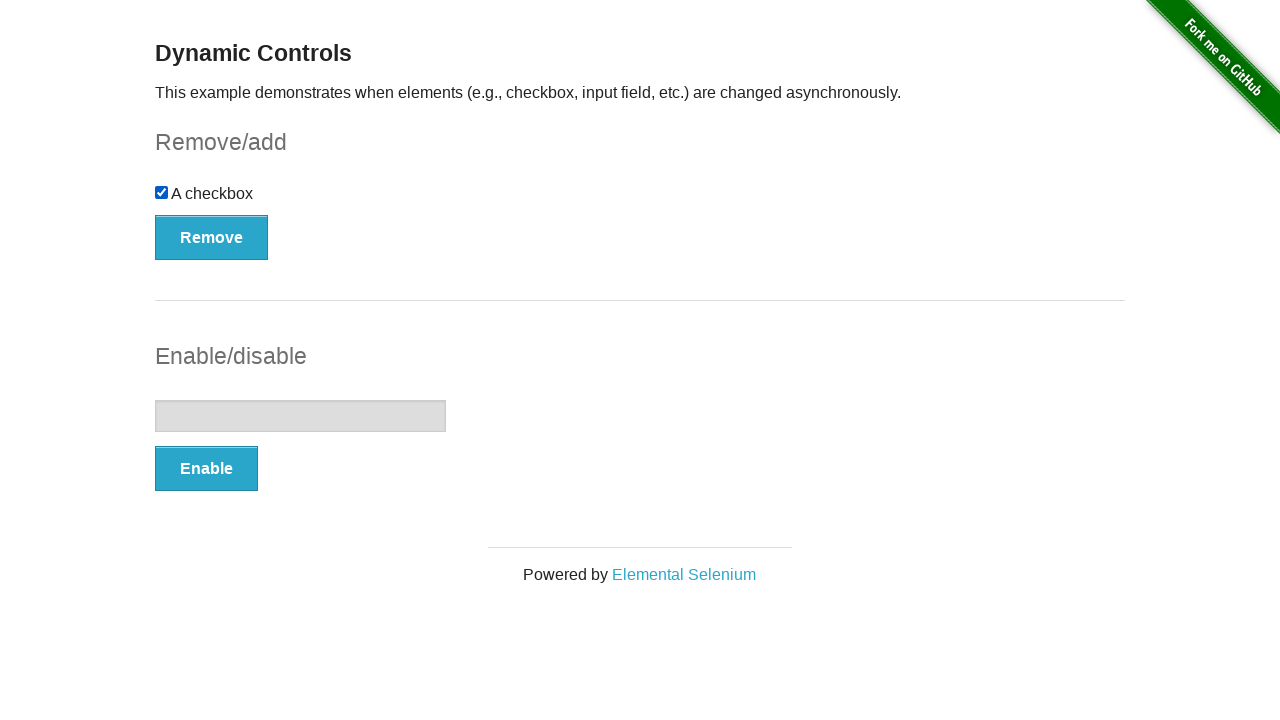

Clicked enable button to enable input field at (206, 469) on #input-example >> button
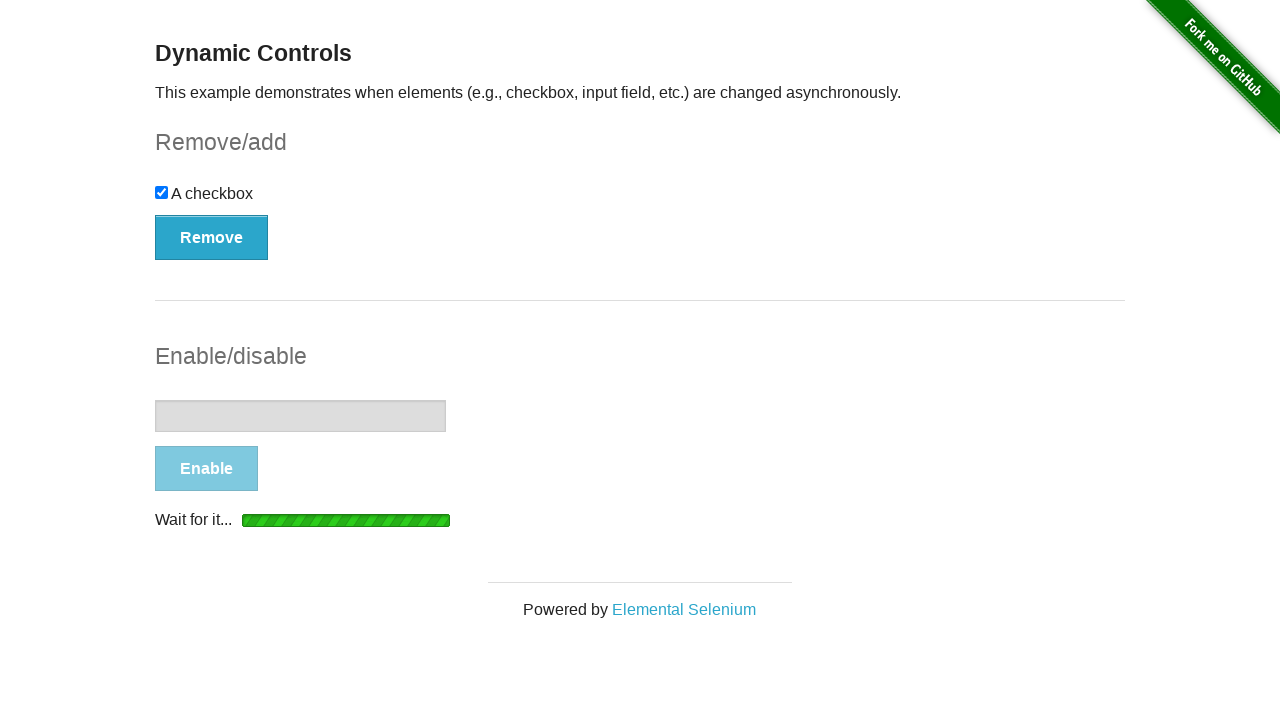

Input field became enabled and is ready for input
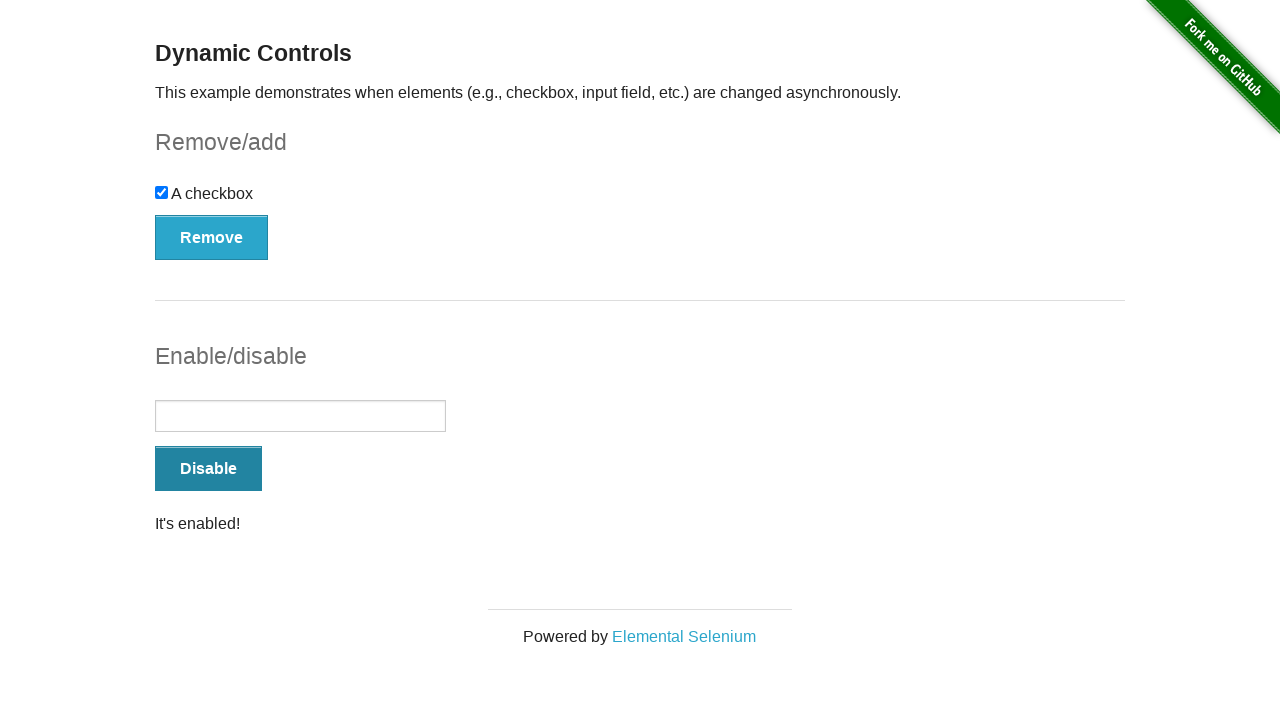

Typed text 'My name is Oanh, Hello!!!' into input field on #input-example >> input
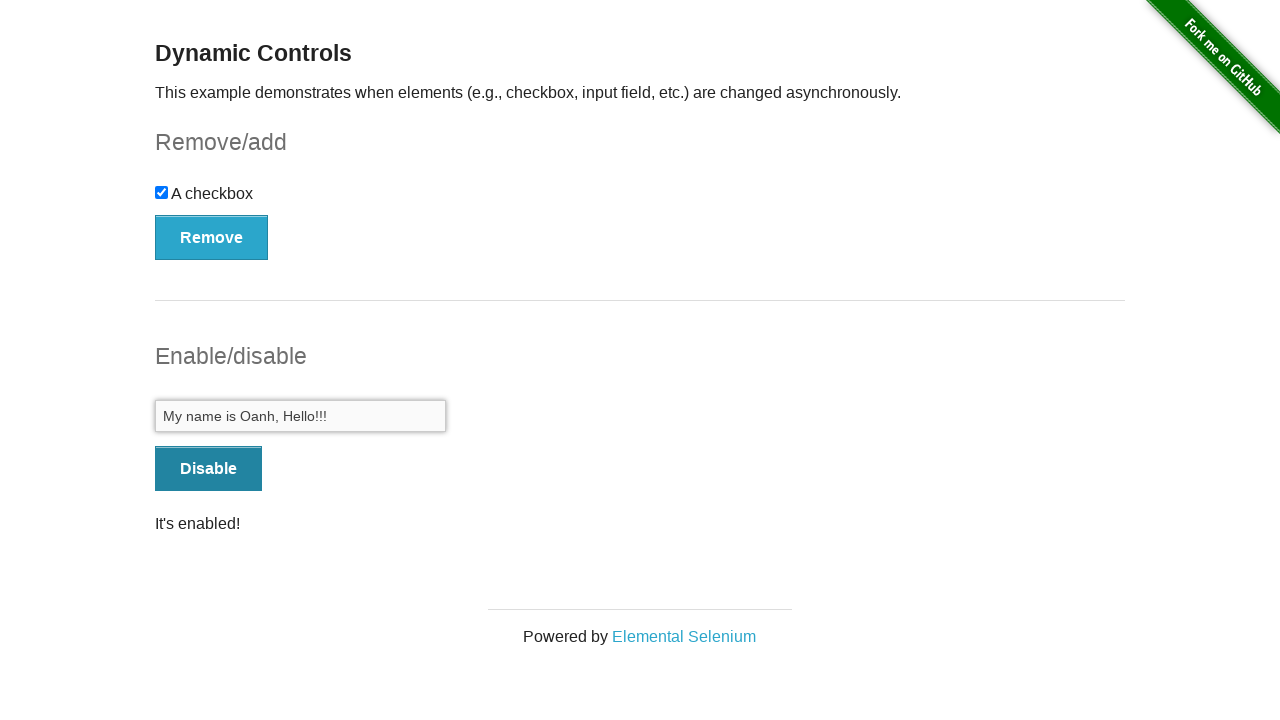

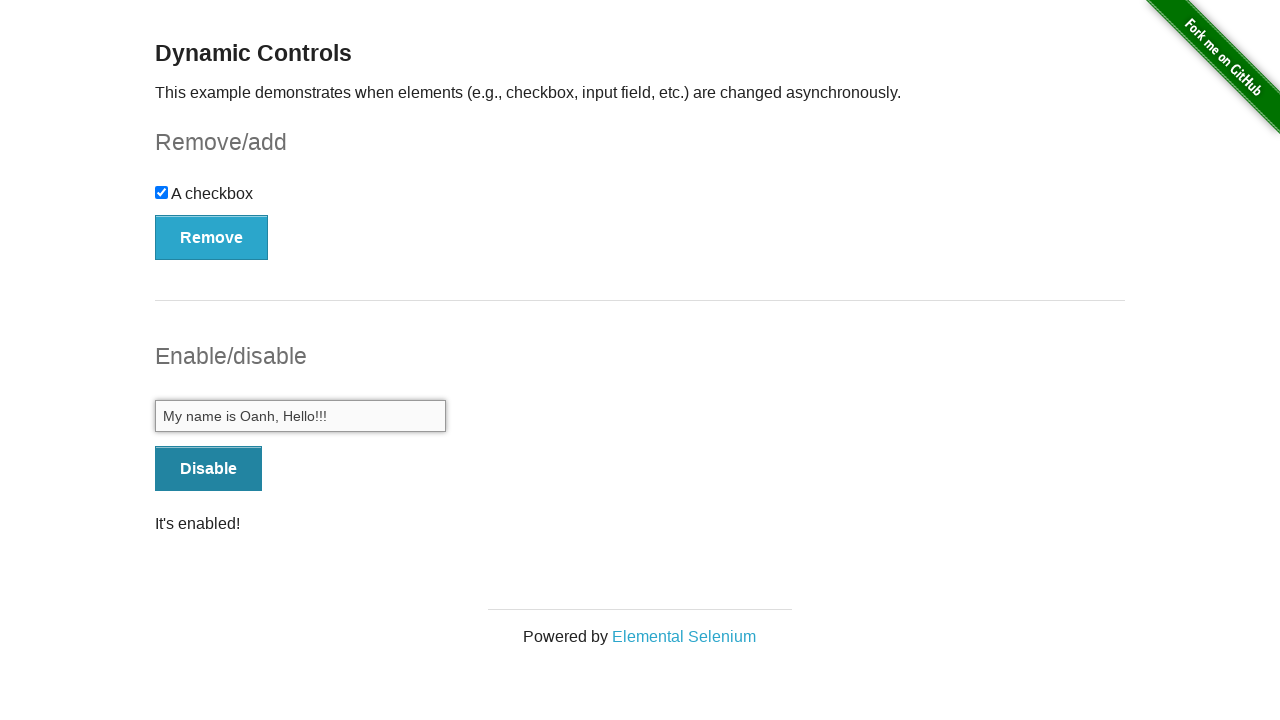